Tests form submission inside an iframe by entering first and last name, clicking submit, and validating the result message

Starting URL: https://techglobal-training.com/frontend/iframes

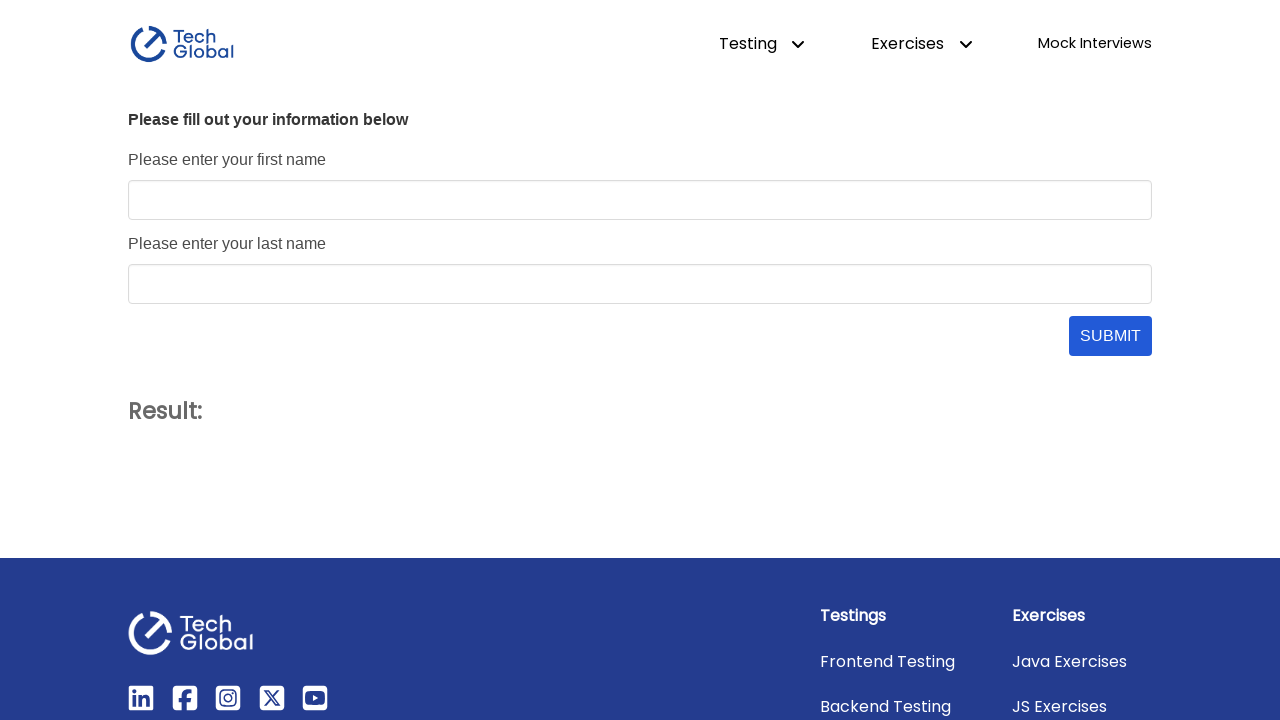

Located iframe with name 'form_frame'
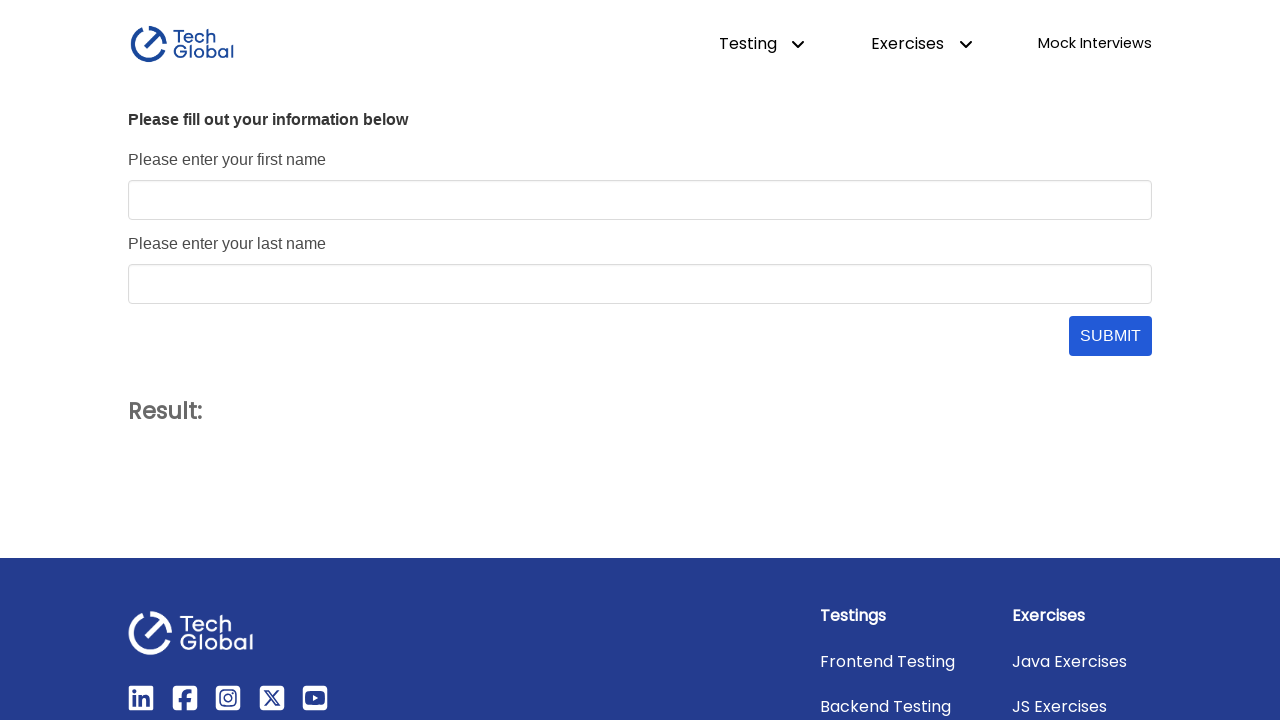

Filled first name field with 'John' on iframe[name='form_frame'] >> internal:control=enter-frame >> #first_name
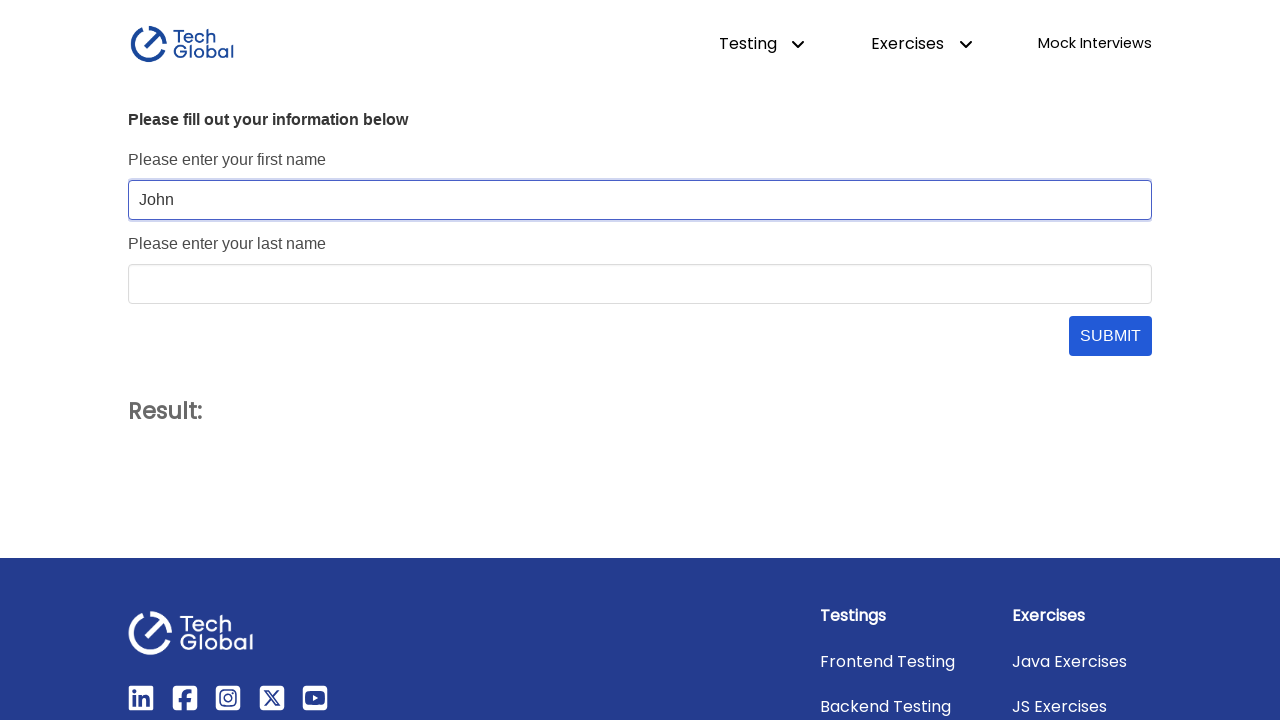

Filled last name field with 'Doe' on iframe[name='form_frame'] >> internal:control=enter-frame >> #last_name
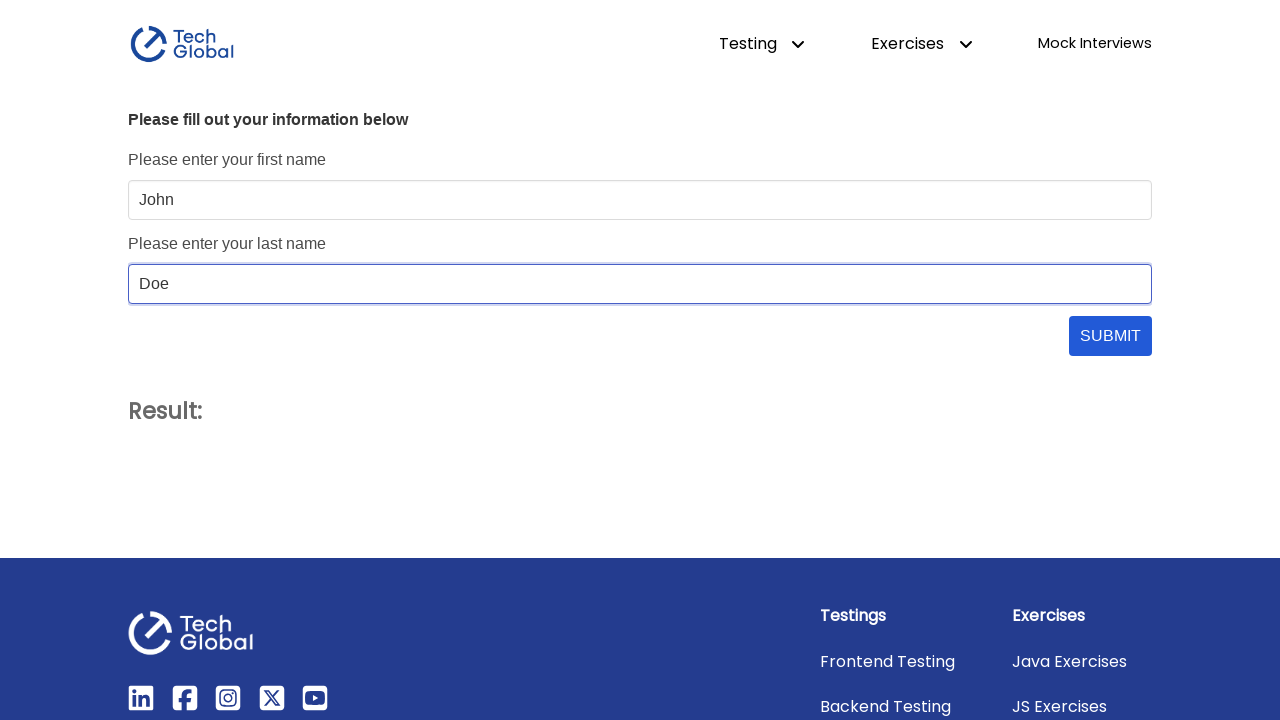

Clicked form submit button at (1110, 336) on iframe[name='form_frame'] >> internal:control=enter-frame >> #submit
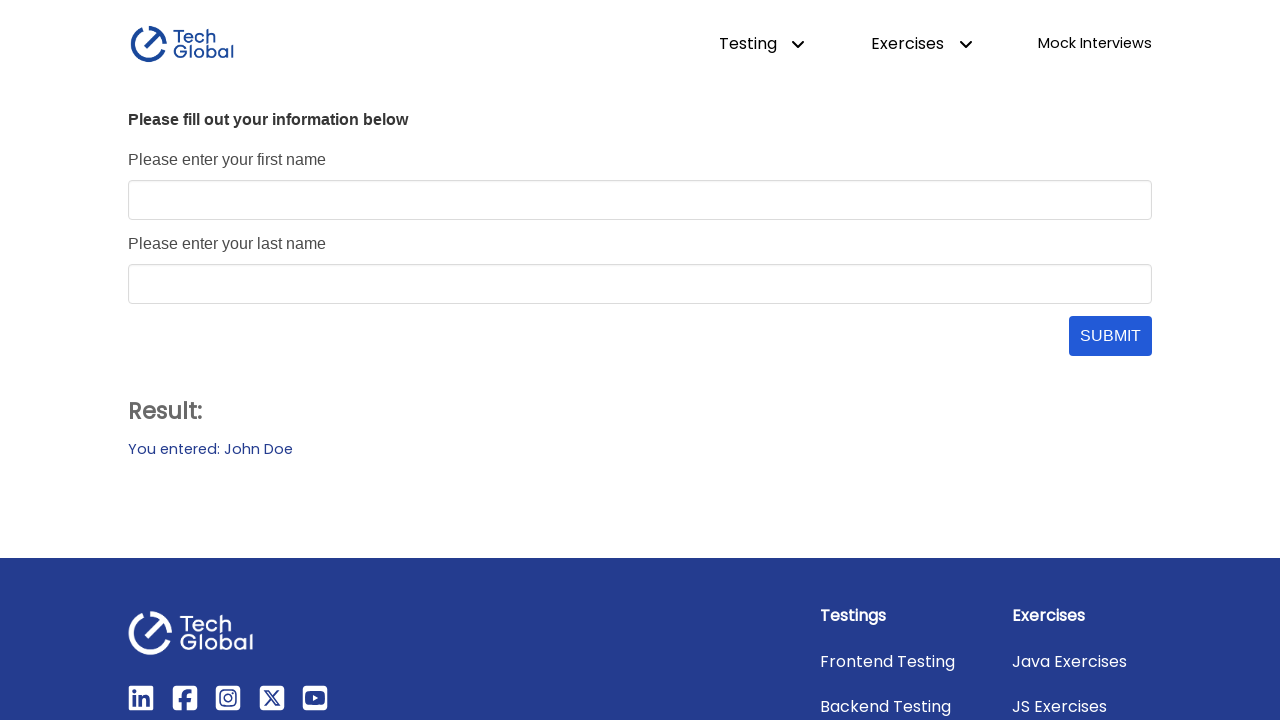

Result message became visible on the page
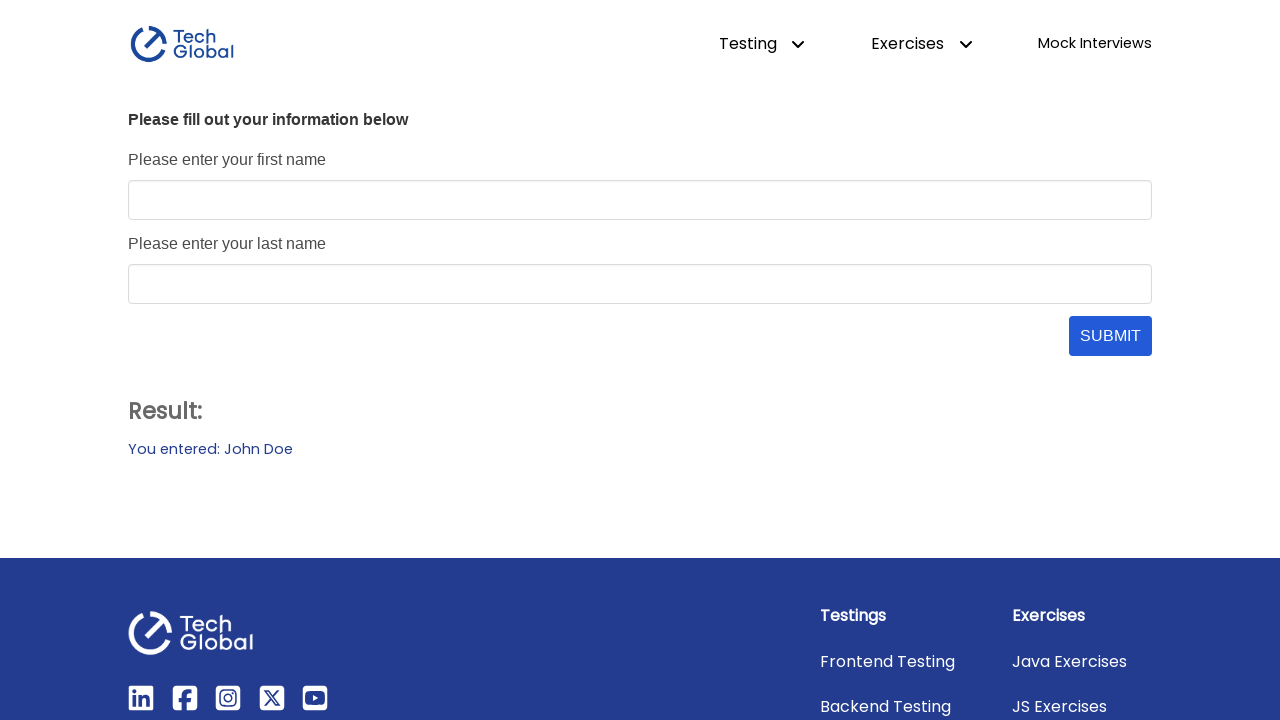

Asserted result message equals 'You entered: John Doe'
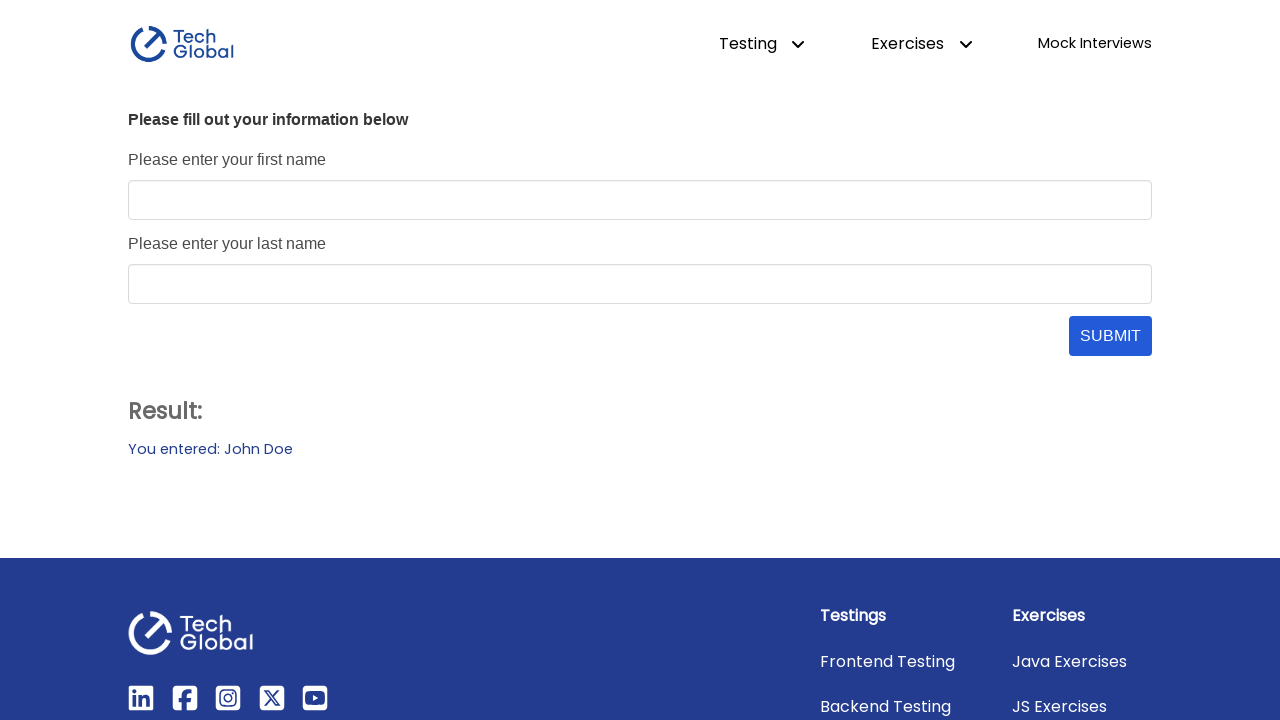

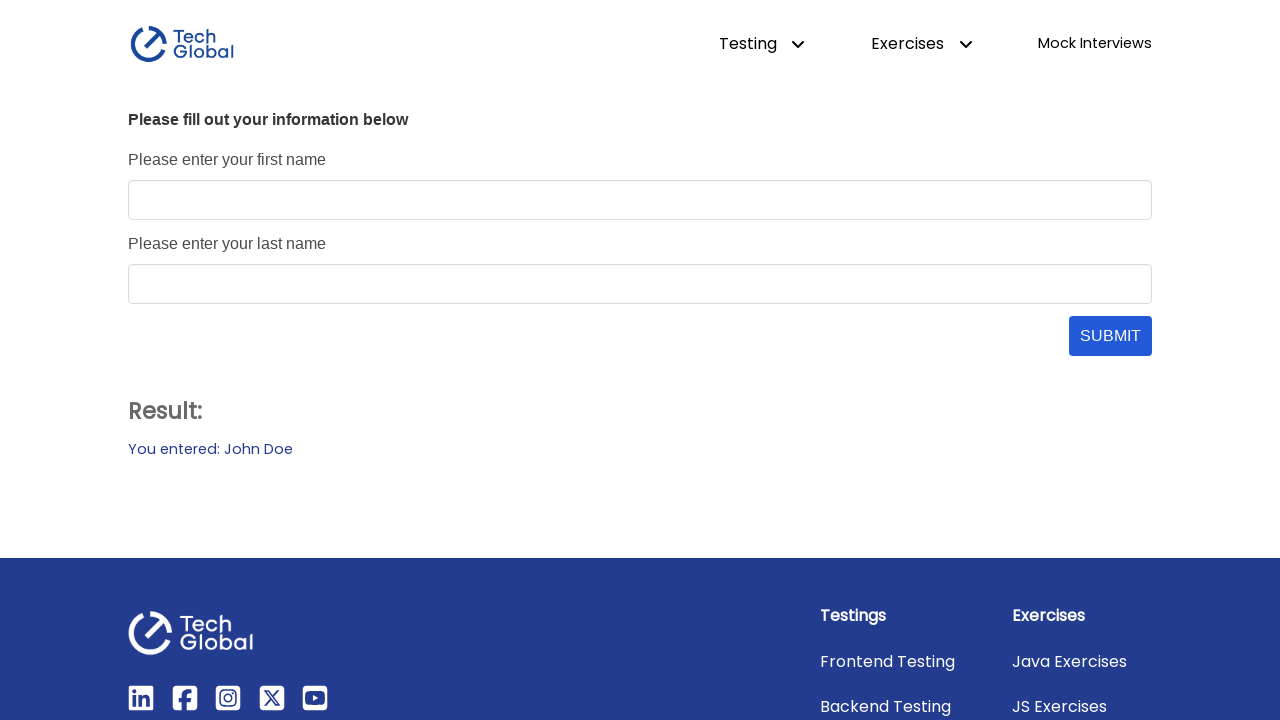